Tests that entered text is trimmed when saving an edited todo

Starting URL: https://demo.playwright.dev/todomvc

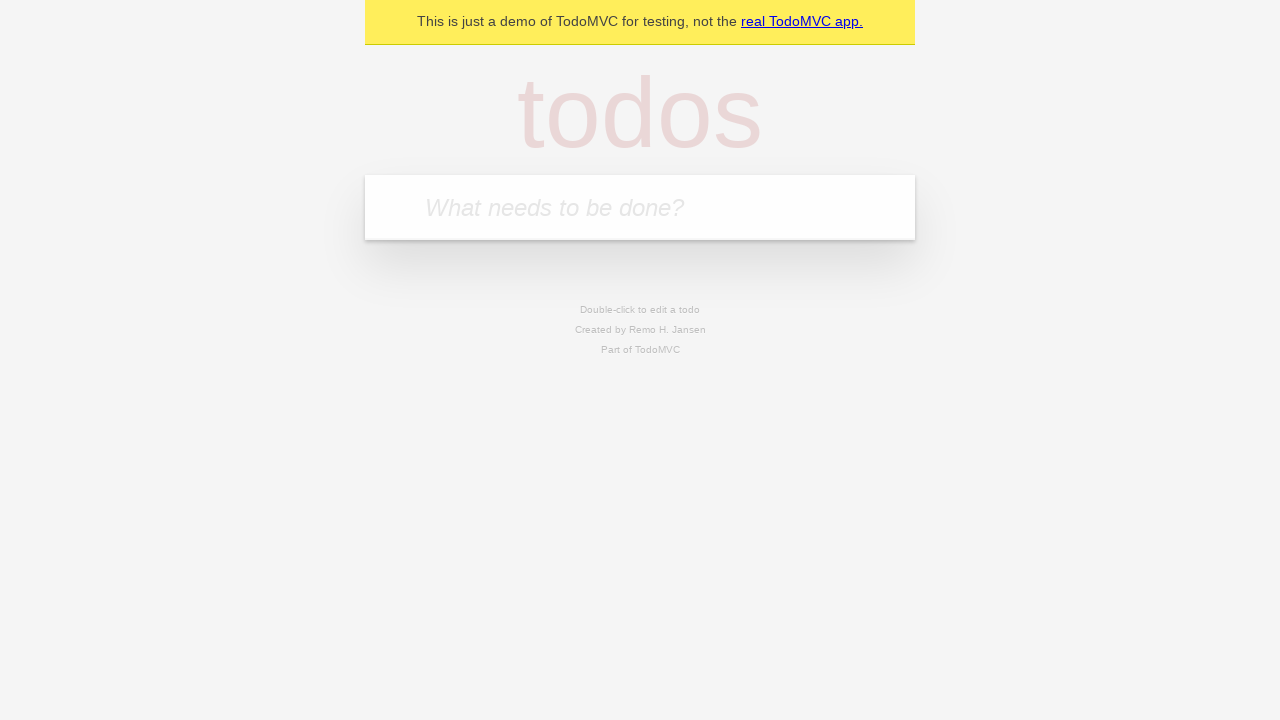

Located the todo input field
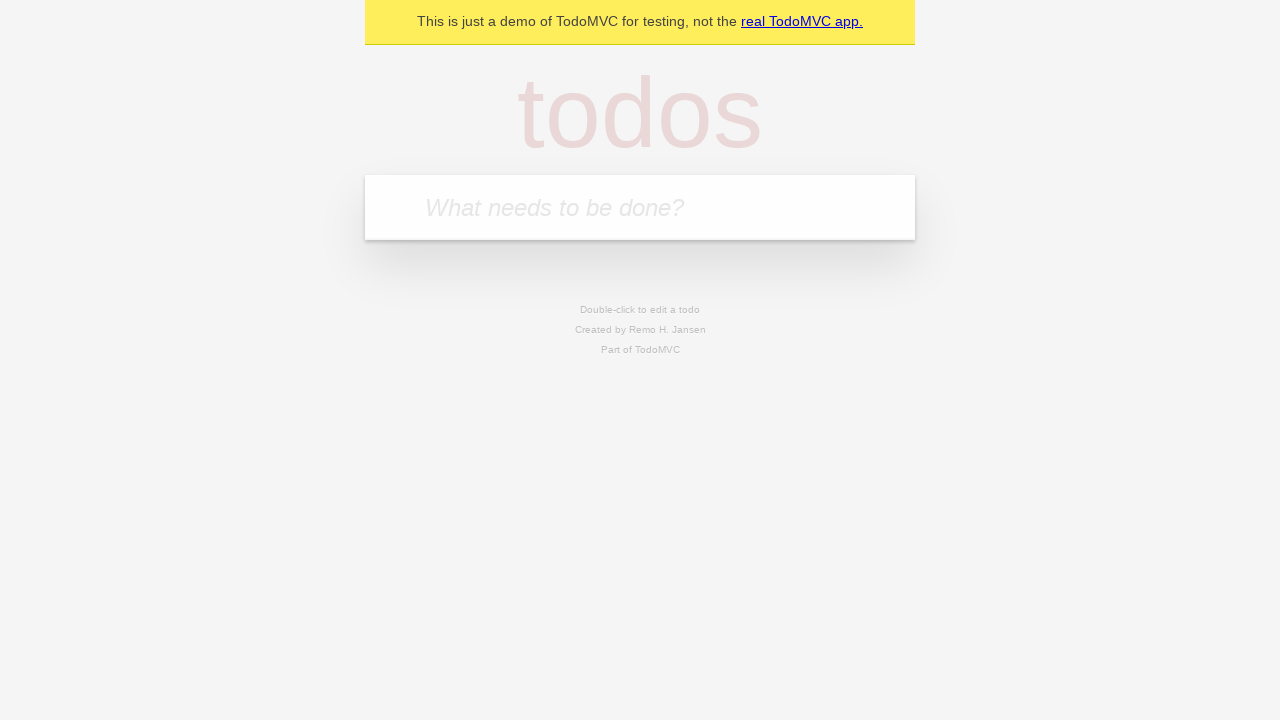

Filled first todo with 'buy some cheese' on internal:attr=[placeholder="What needs to be done?"i]
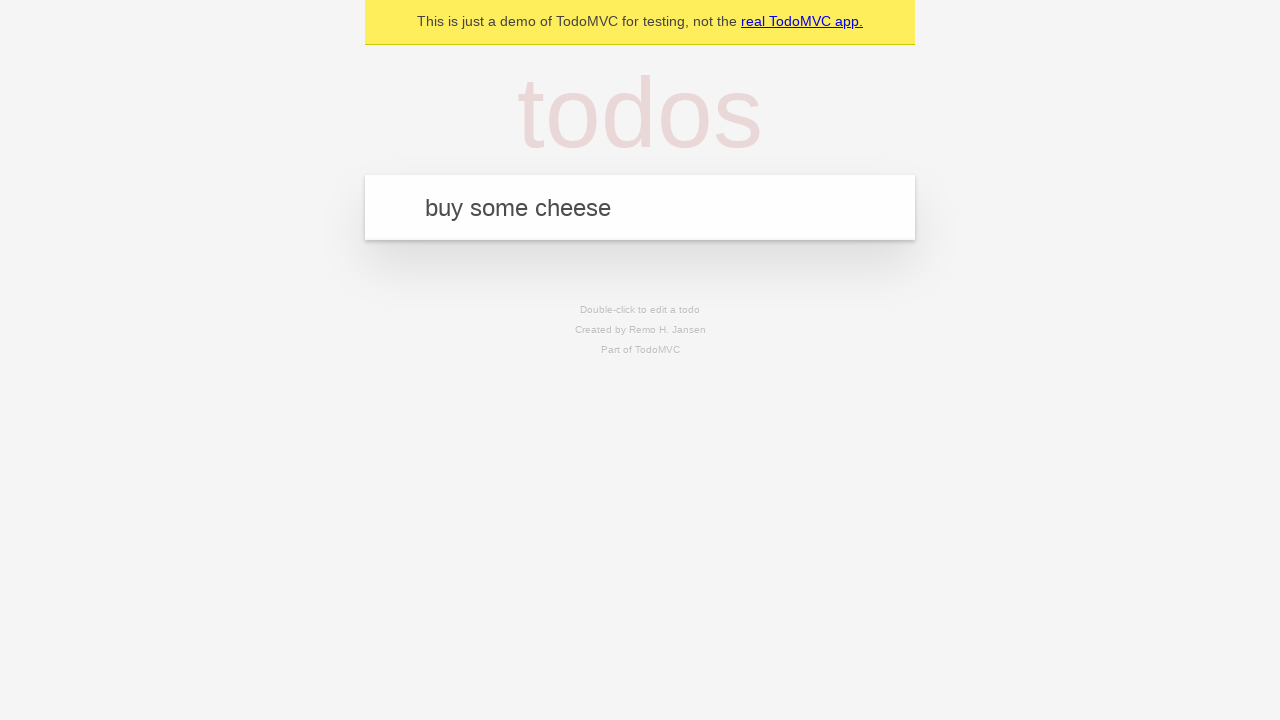

Pressed Enter to create first todo on internal:attr=[placeholder="What needs to be done?"i]
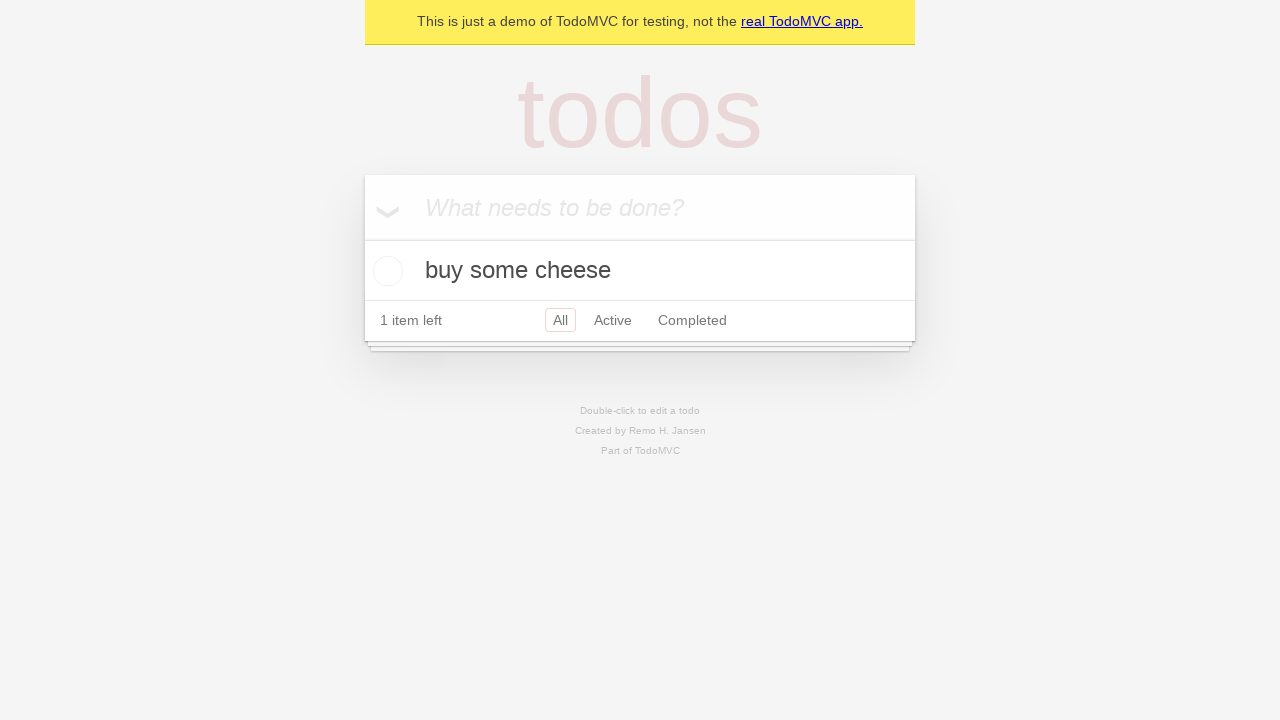

Filled second todo with 'feed the cat' on internal:attr=[placeholder="What needs to be done?"i]
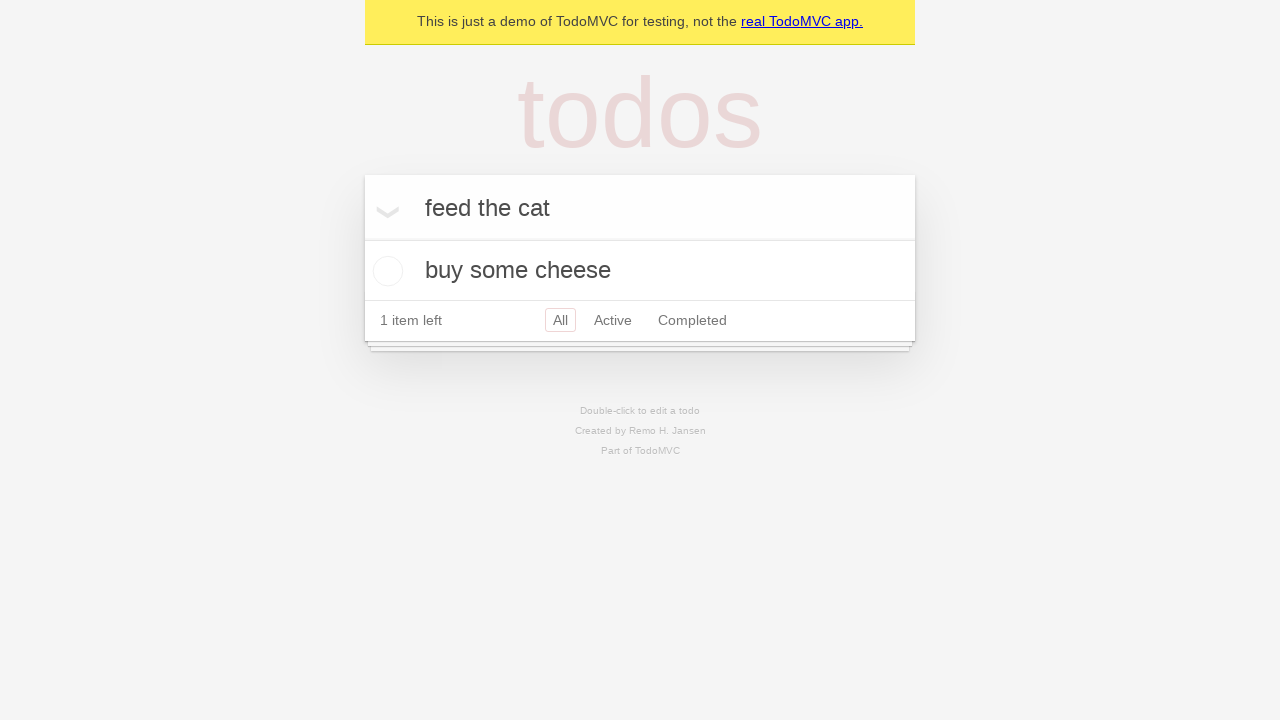

Pressed Enter to create second todo on internal:attr=[placeholder="What needs to be done?"i]
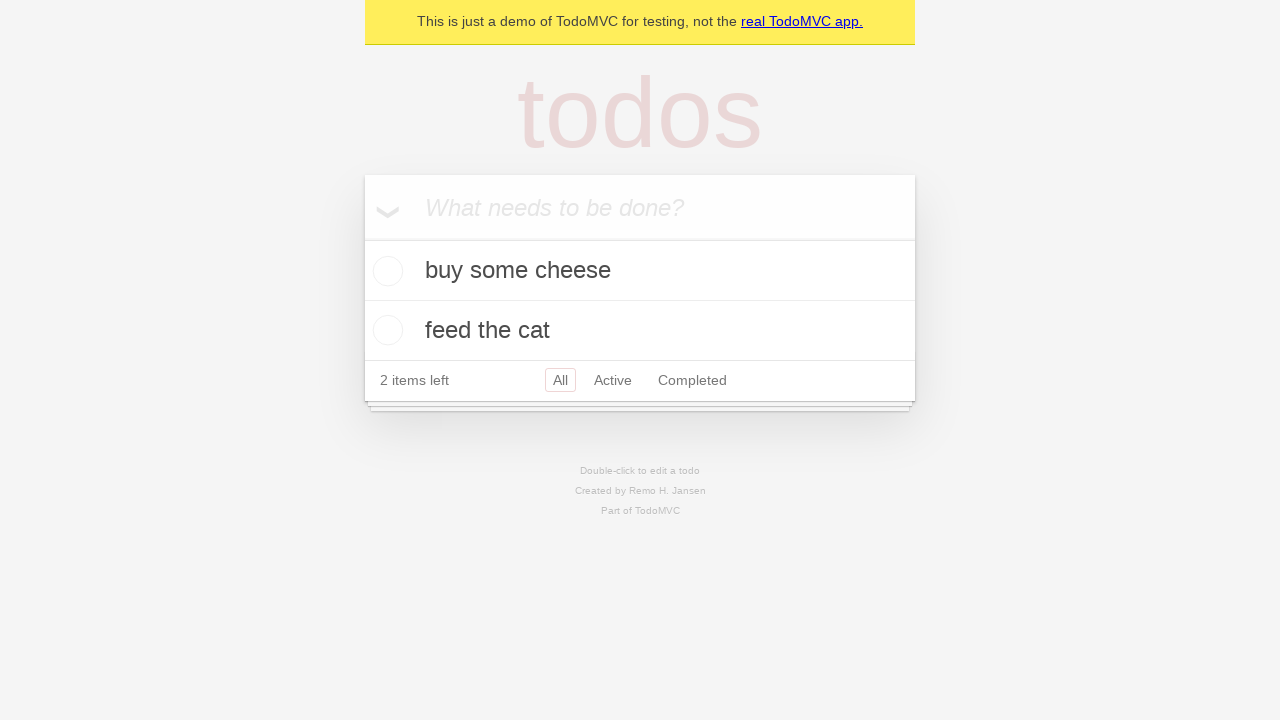

Filled third todo with 'book a doctors appointment' on internal:attr=[placeholder="What needs to be done?"i]
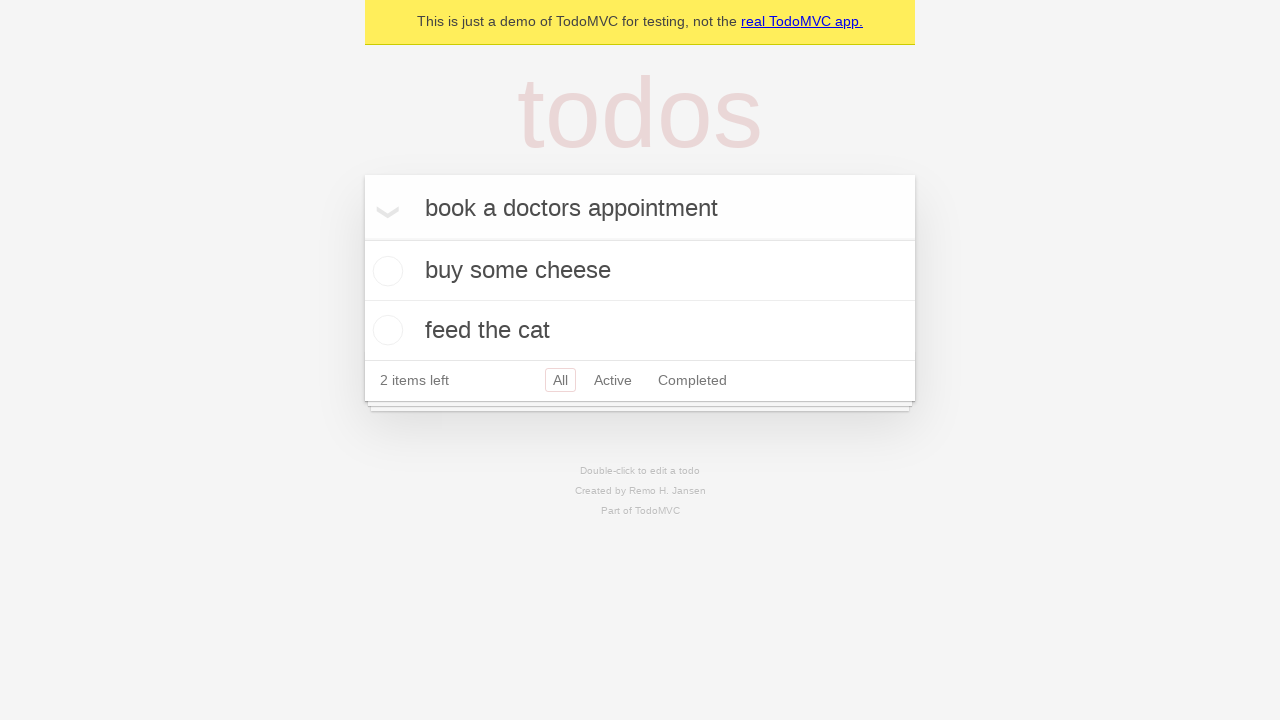

Pressed Enter to create third todo on internal:attr=[placeholder="What needs to be done?"i]
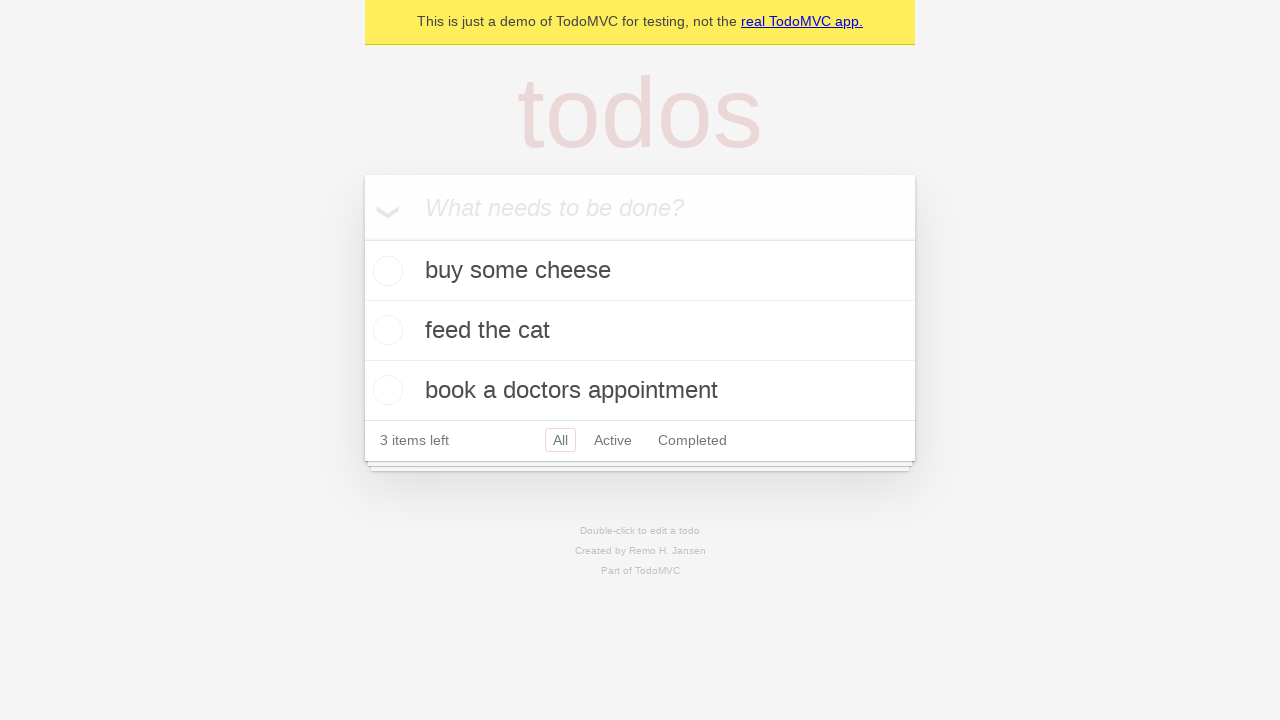

Located all todo items
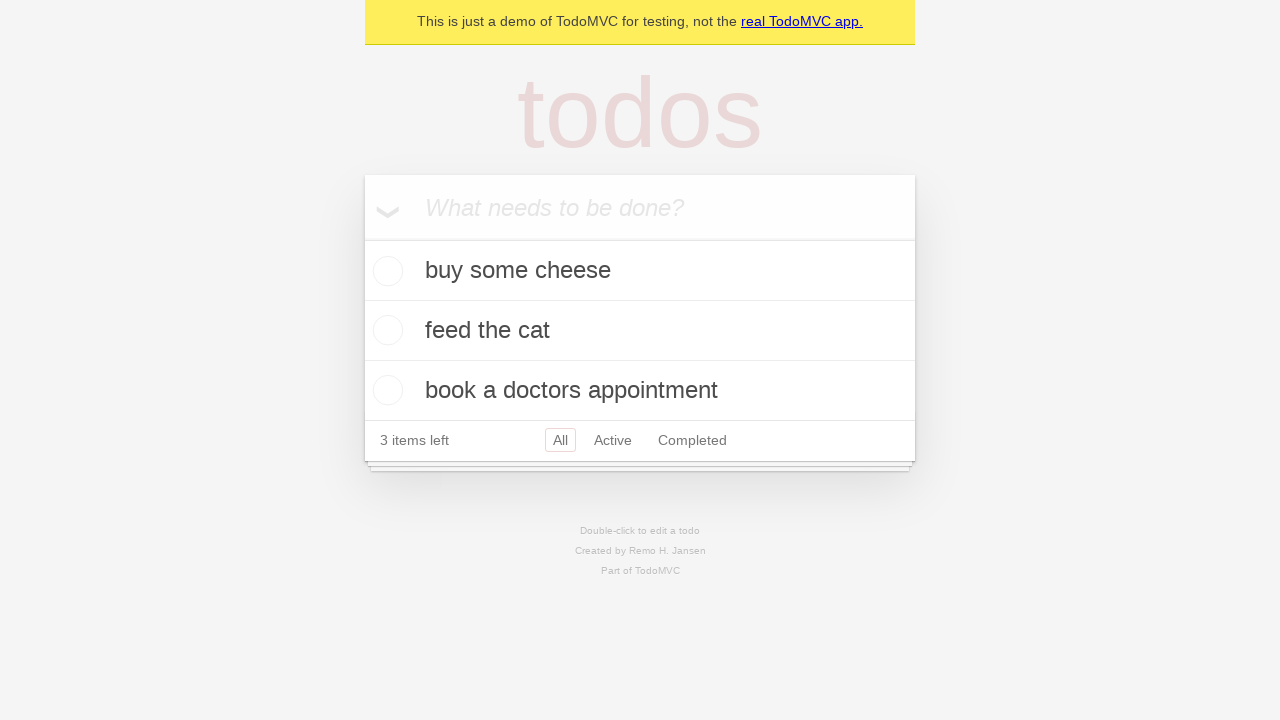

Double-clicked second todo item to enter edit mode at (640, 331) on internal:testid=[data-testid="todo-item"s] >> nth=1
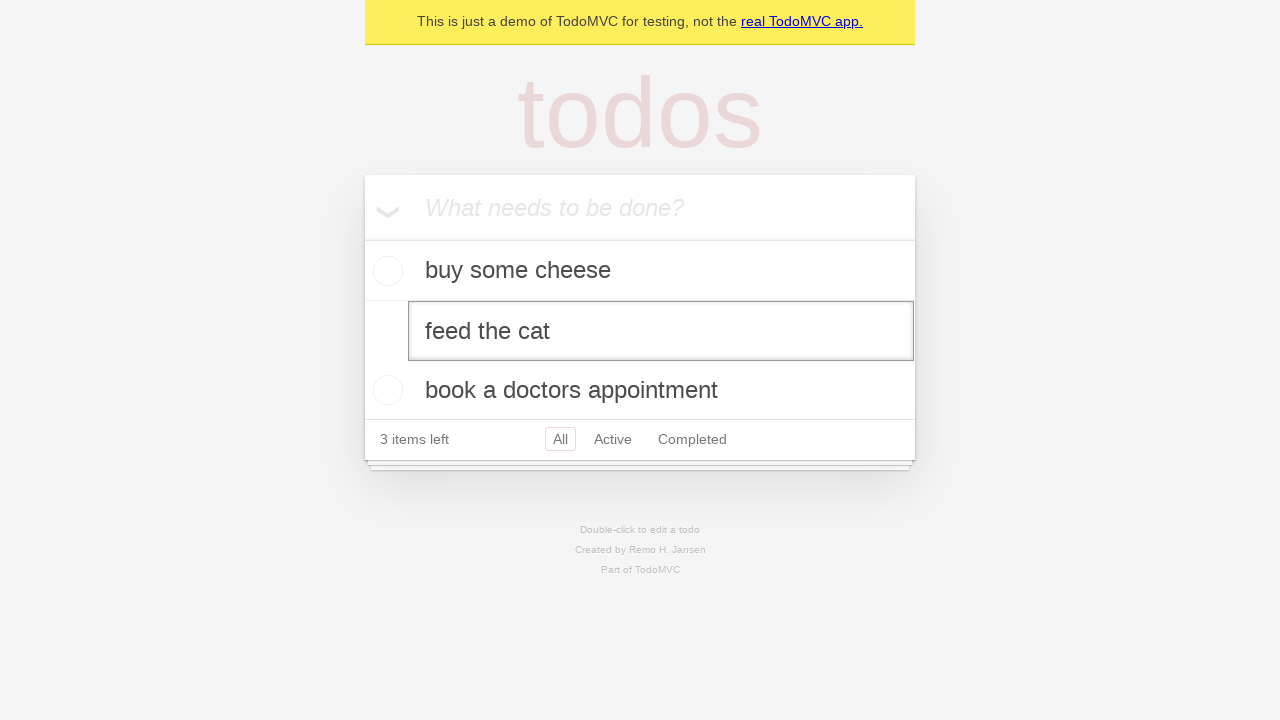

Filled edit field with text containing leading and trailing spaces on internal:testid=[data-testid="todo-item"s] >> nth=1 >> internal:role=textbox[nam
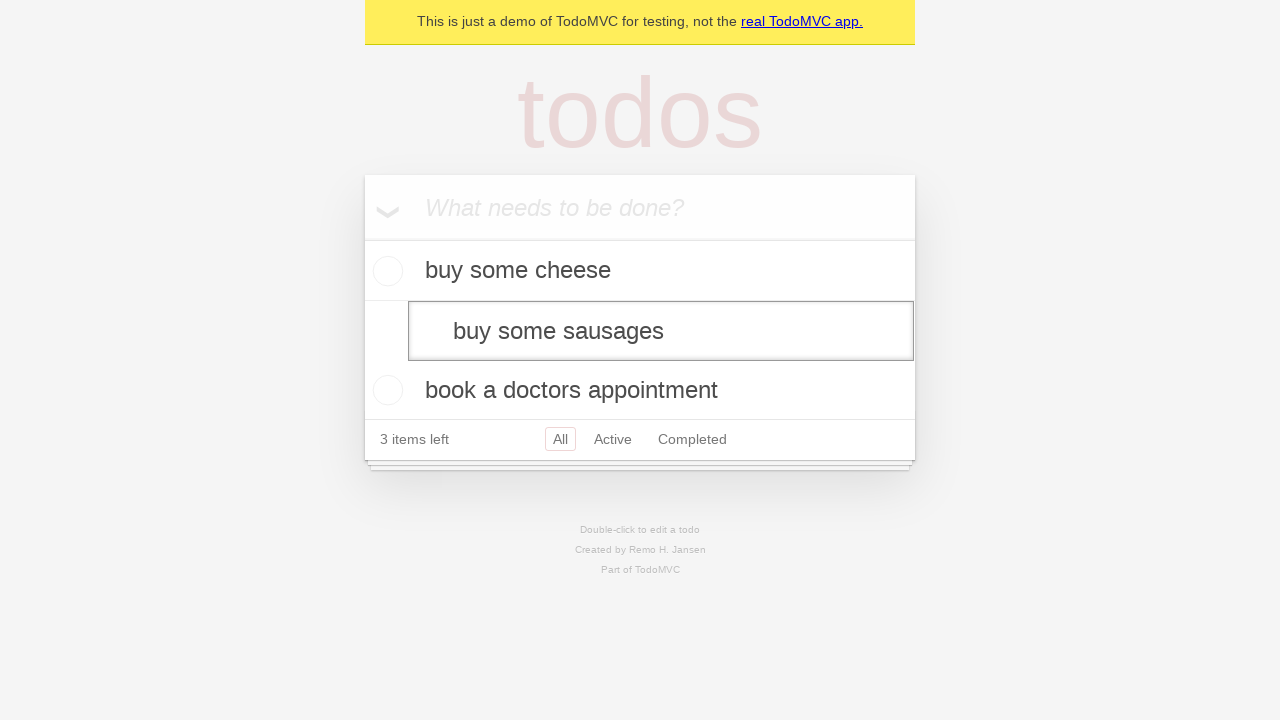

Pressed Enter to save edited todo with spaces on internal:testid=[data-testid="todo-item"s] >> nth=1 >> internal:role=textbox[nam
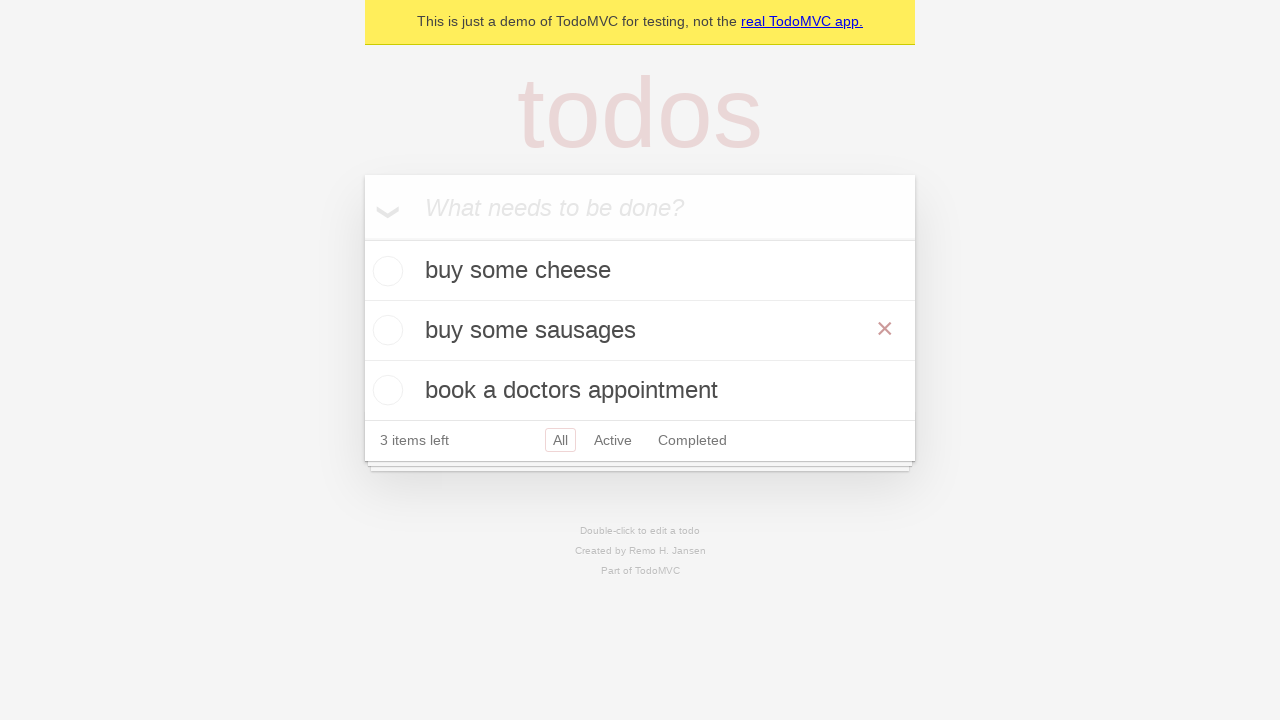

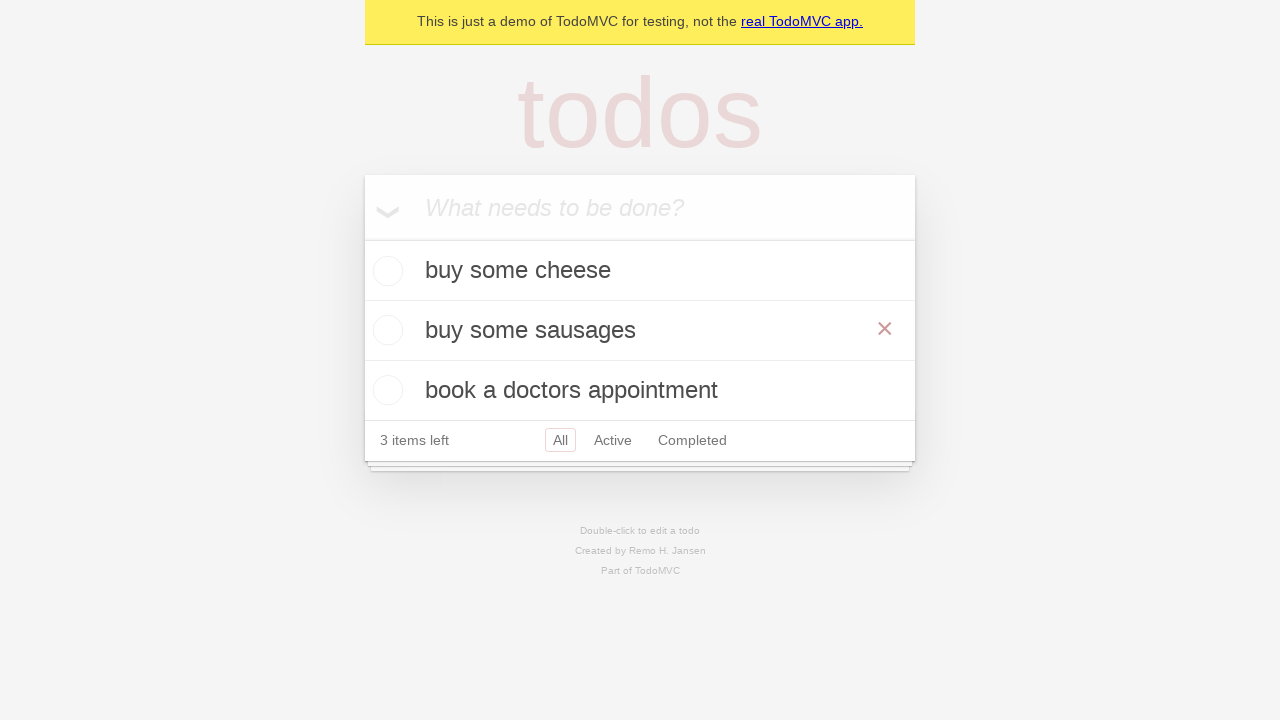